Tests dynamic properties on demoqa.com by waiting for a button to become enabled, an element to change color, and another element to become visible after delays.

Starting URL: https://demoqa.com/dynamic-properties

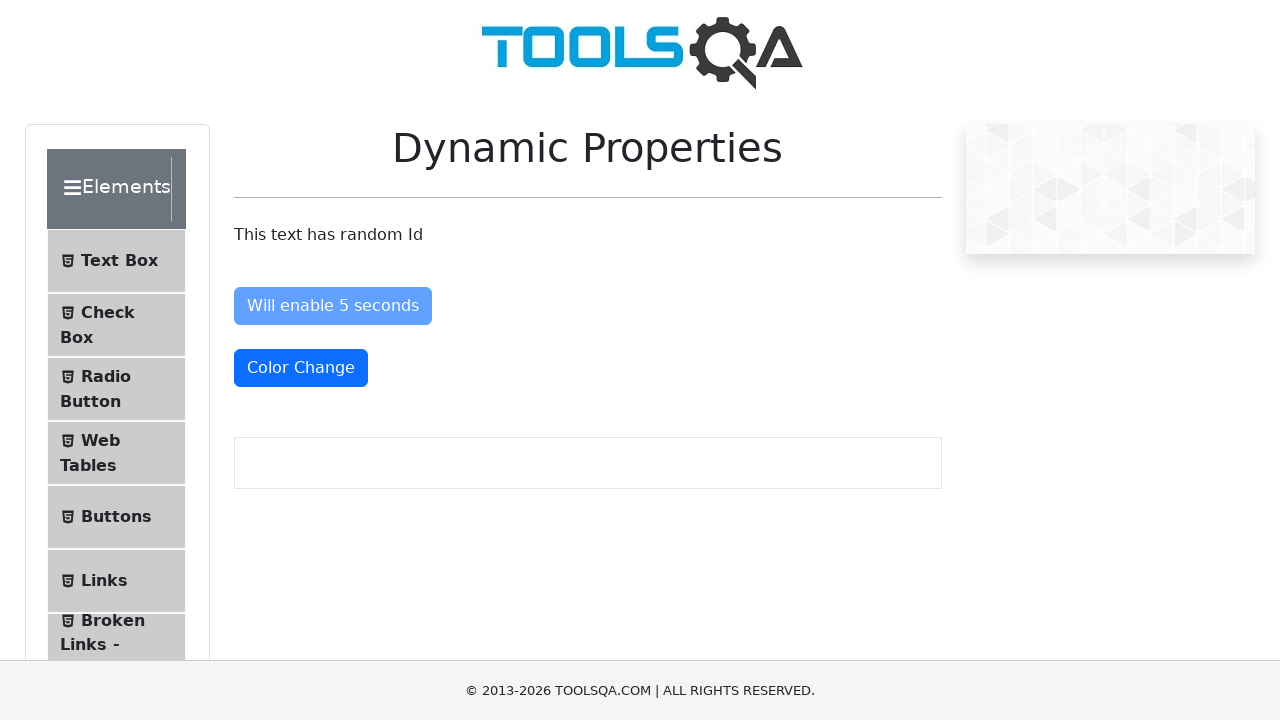

Navigated to demoqa.com dynamic properties page
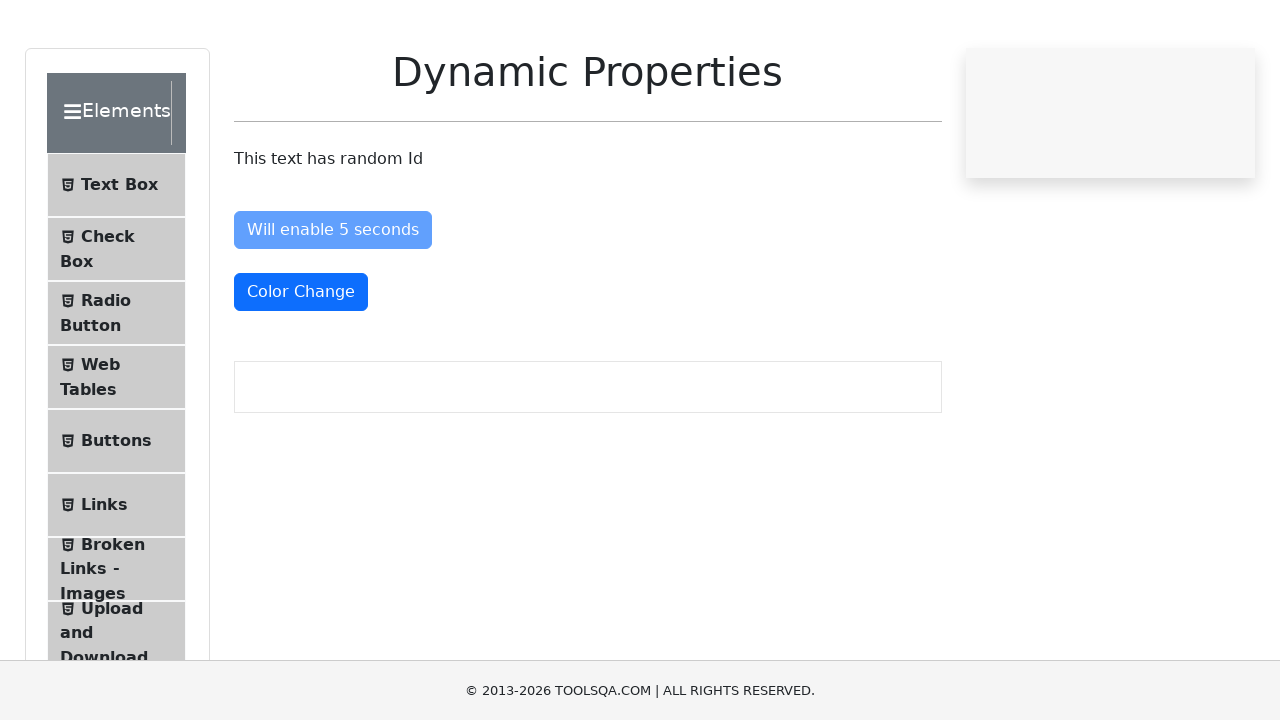

Waited for 'Enable After' button to become enabled
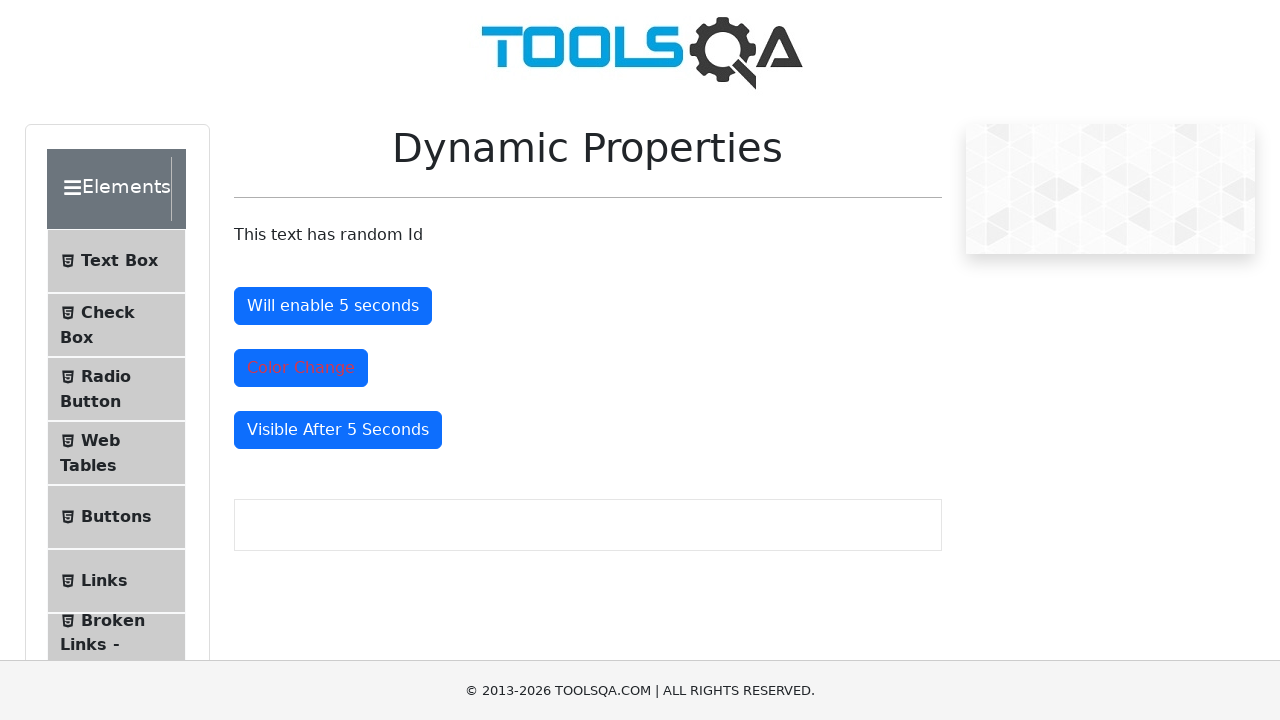

Located the 'Enable After' button element
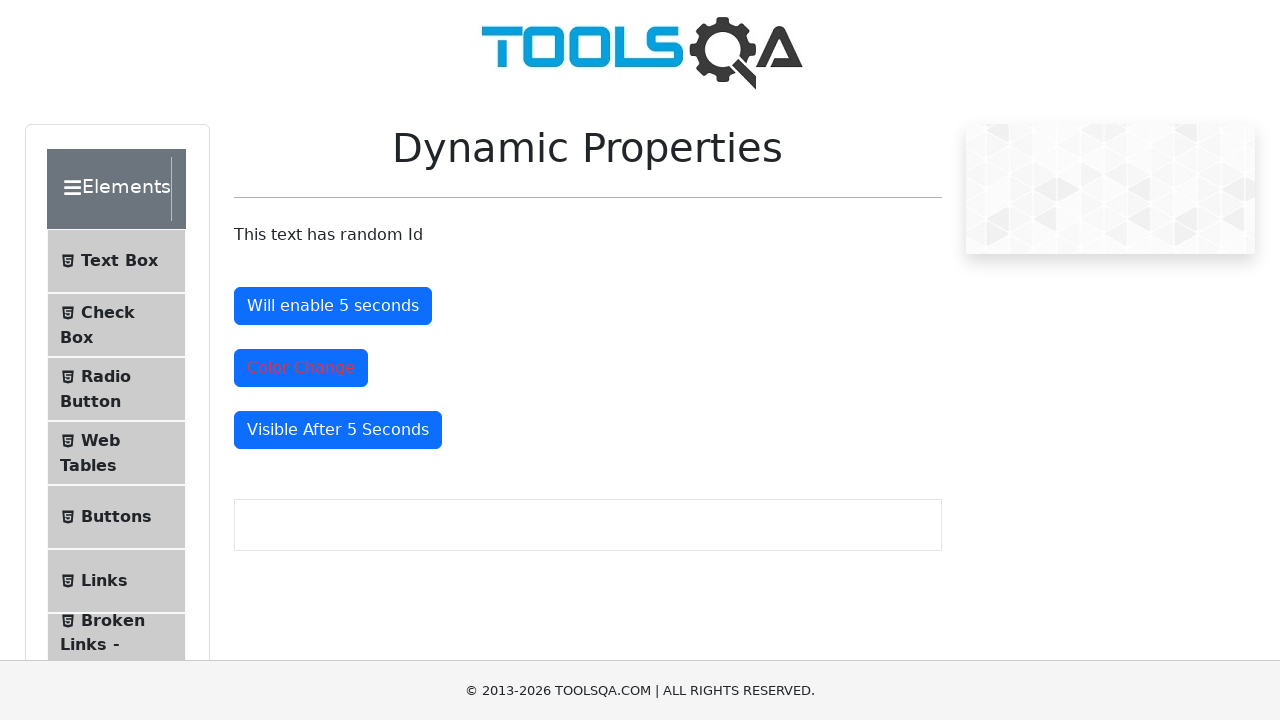

Verified that 'Enable After' button is enabled
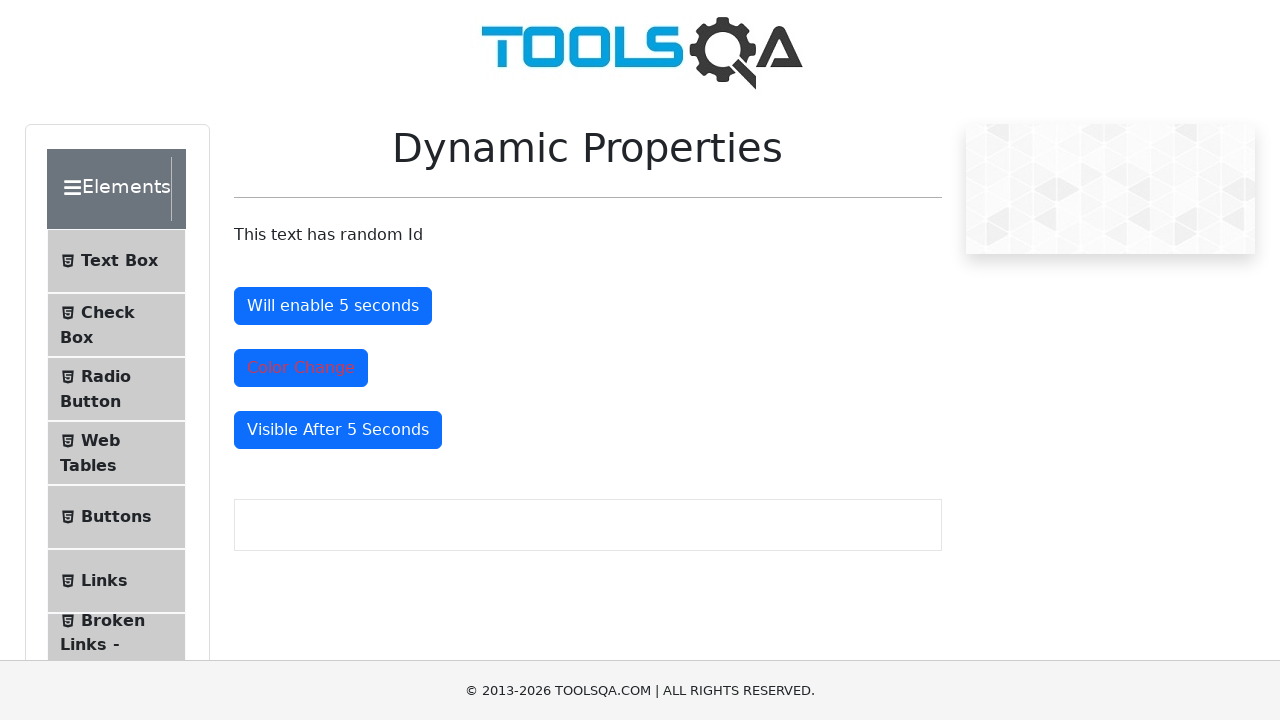

Waited for color change element to have 'text-danger' class
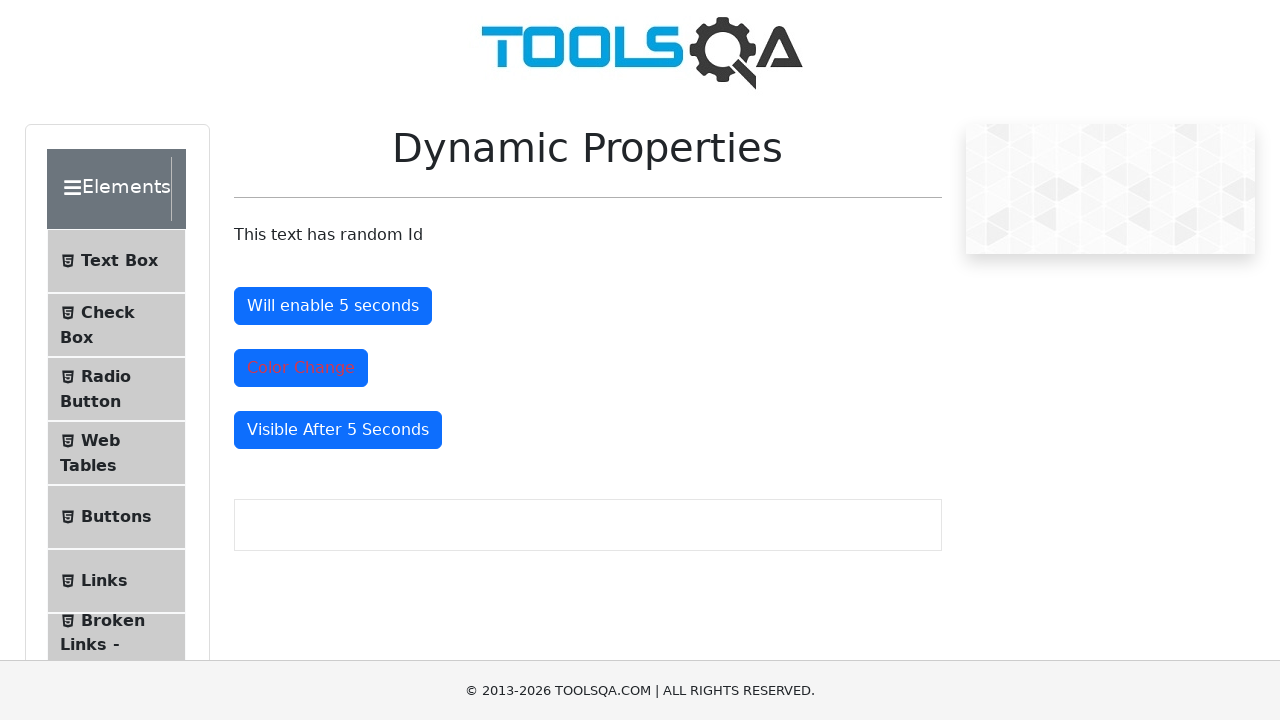

Located the color change element
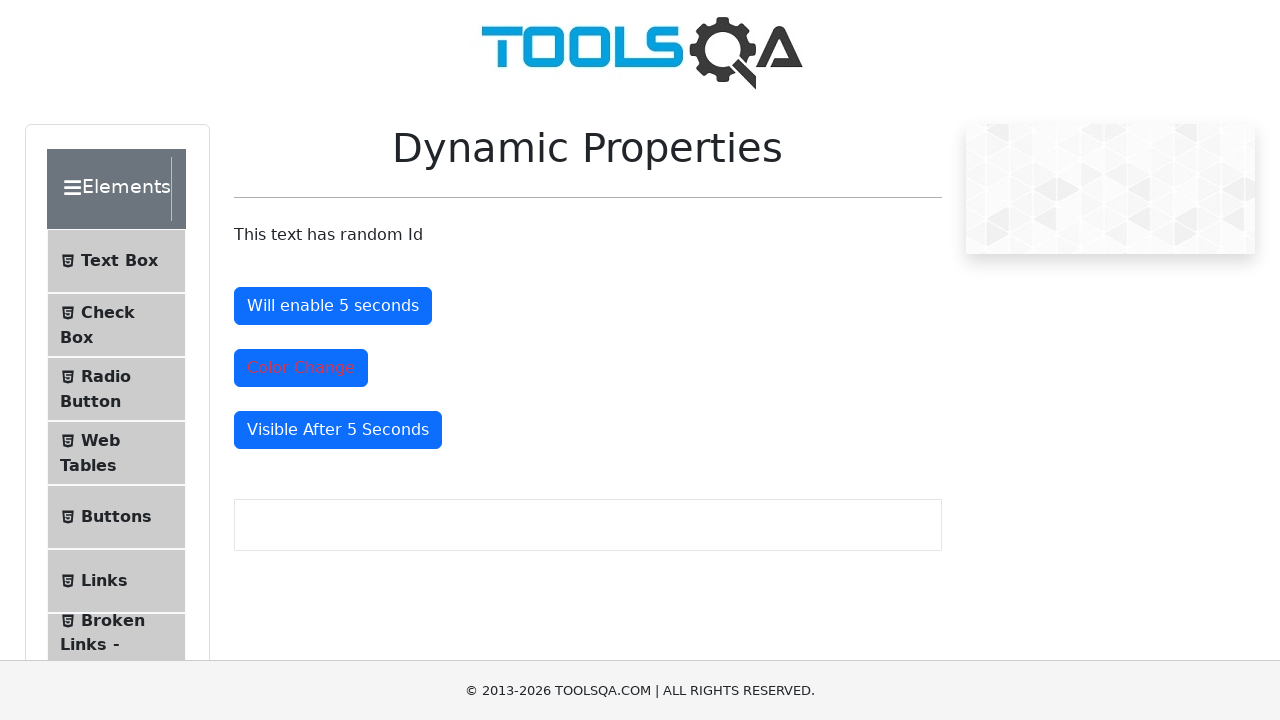

Verified that color change element is visible with changed color
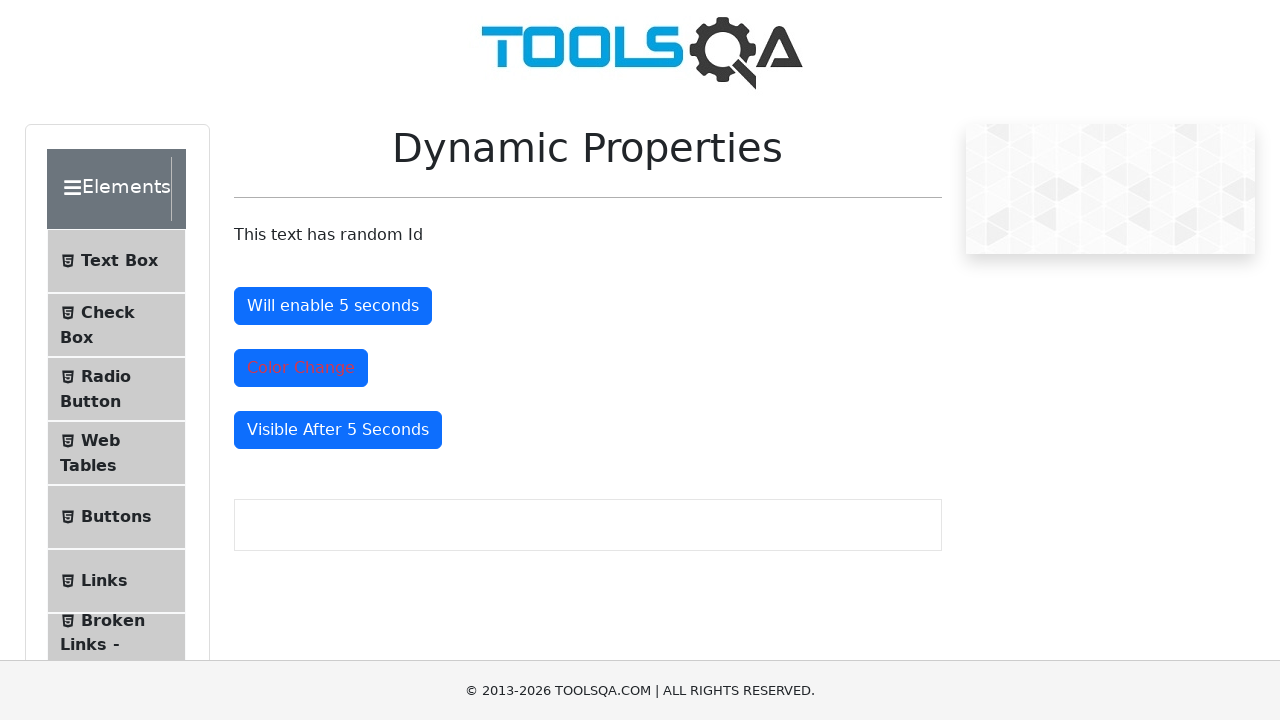

Waited for 'Visible After' element to become visible
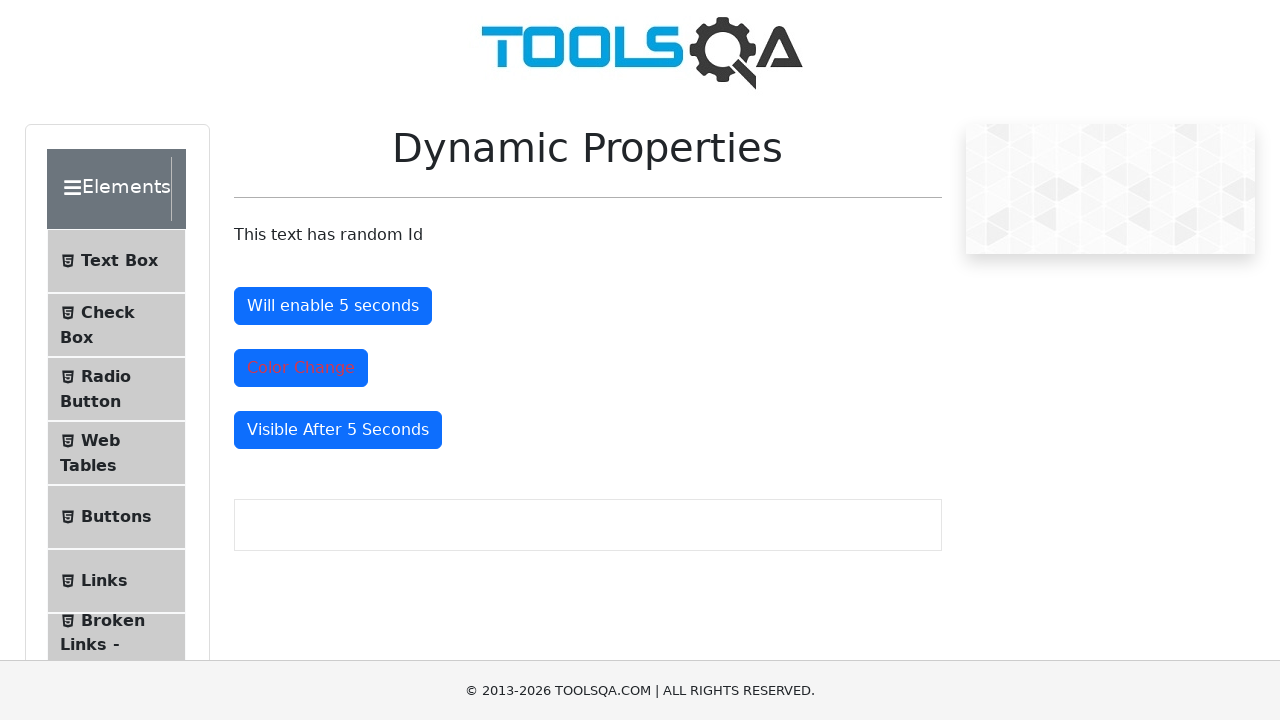

Located the 'Visible After' element
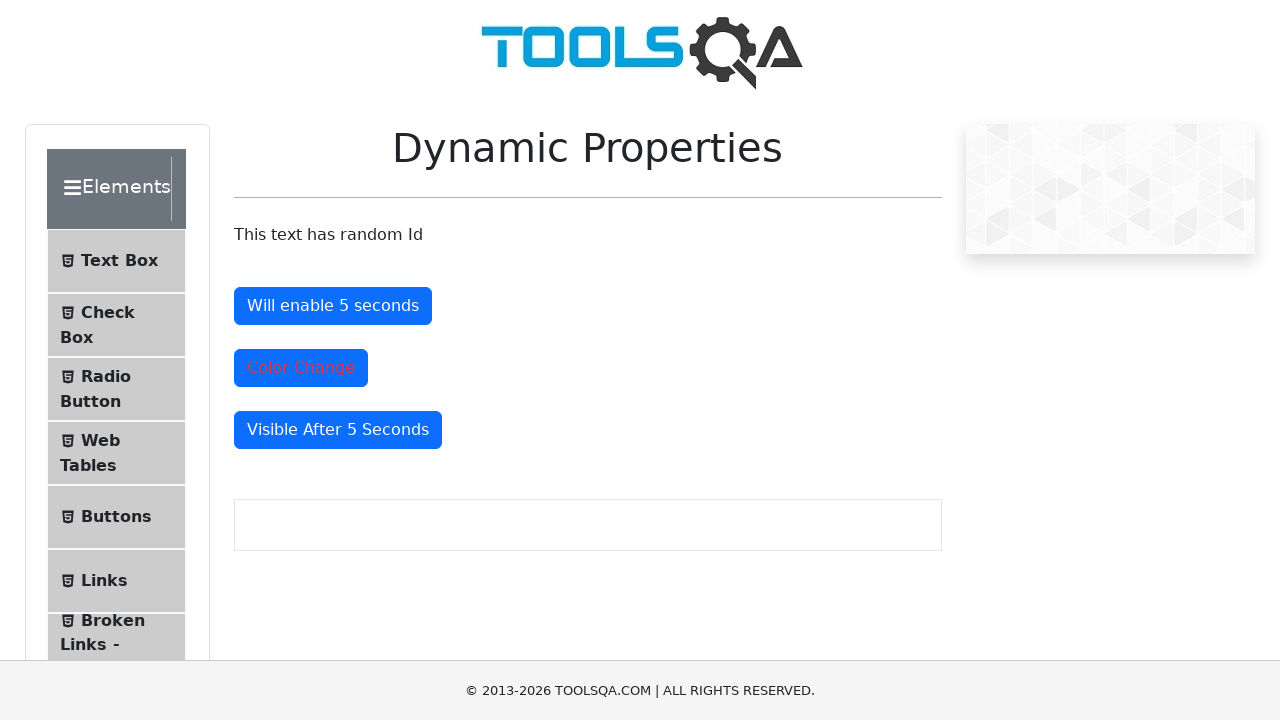

Verified that 'Visible After' element is visible
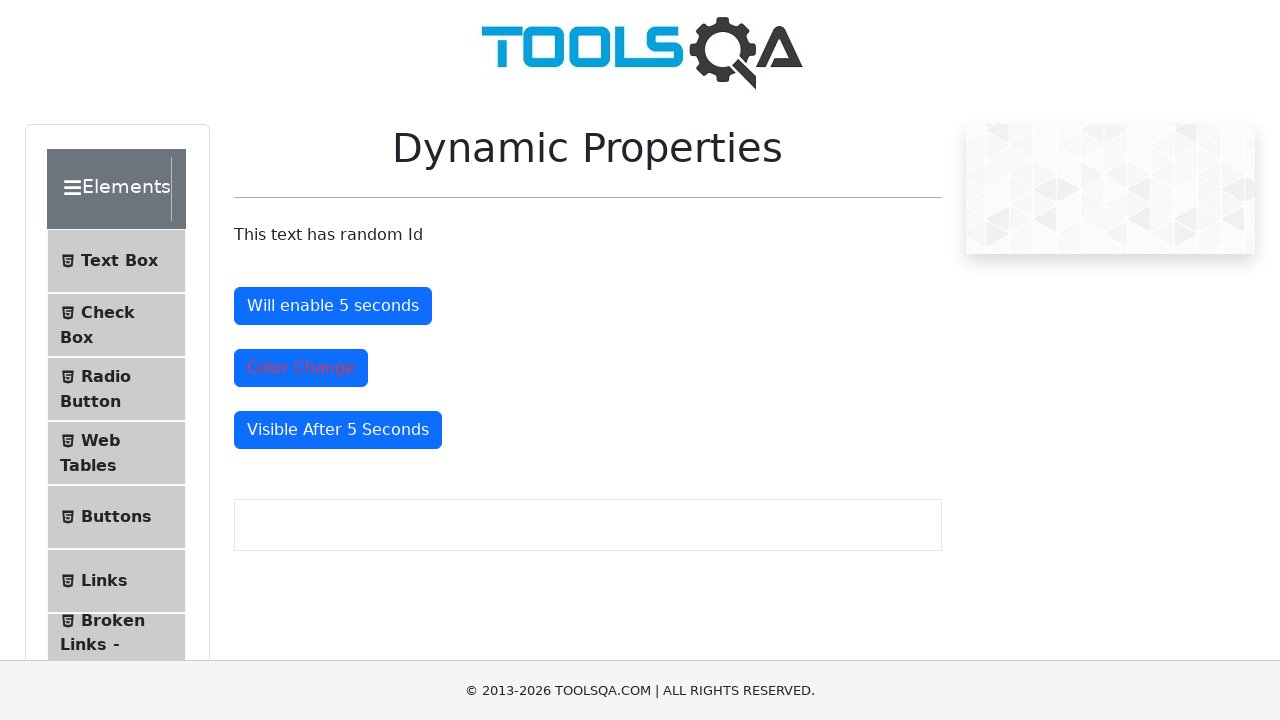

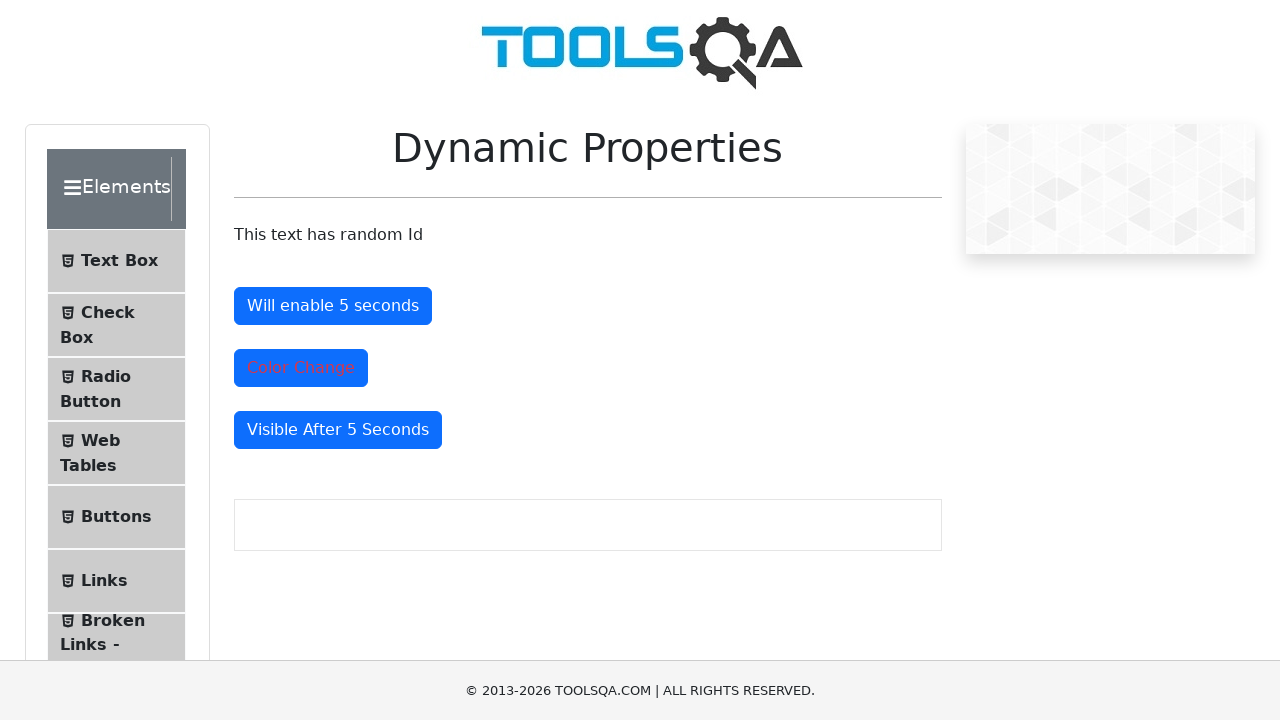